Tests that completed items are removed when Clear completed button is clicked

Starting URL: https://demo.playwright.dev/todomvc

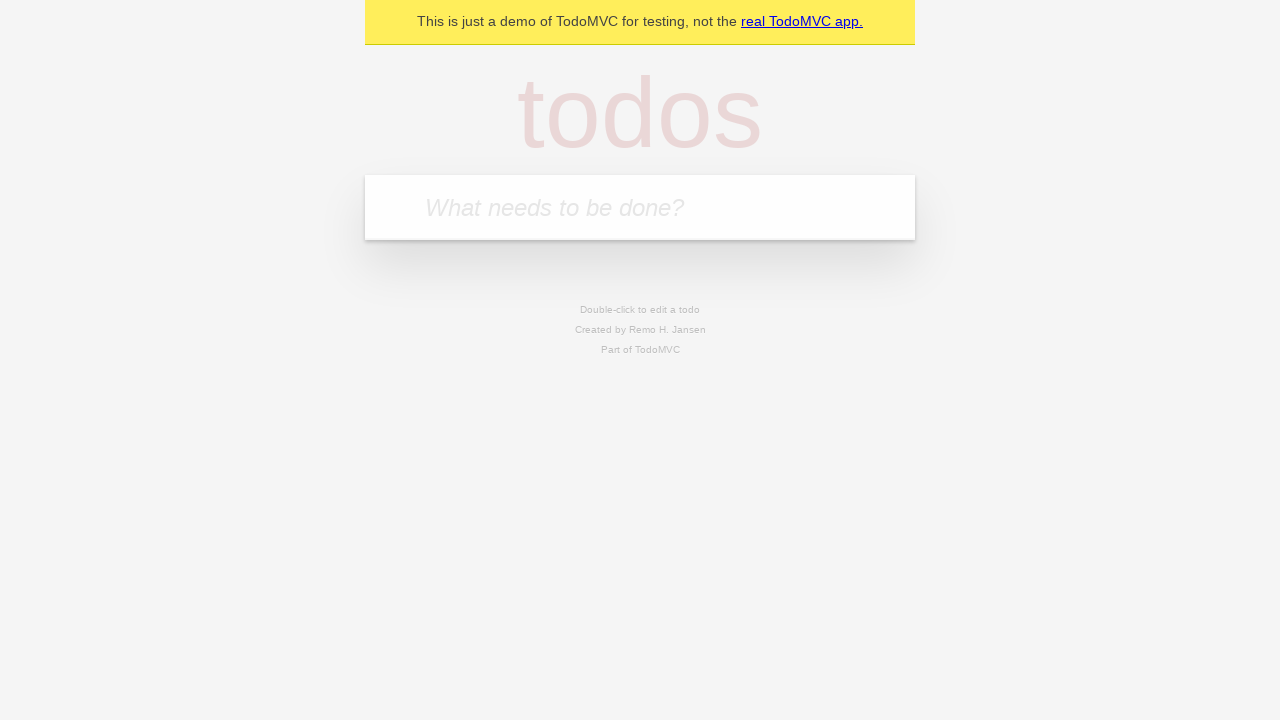

Filled todo input with 'buy some cheese' on internal:attr=[placeholder="What needs to be done?"i]
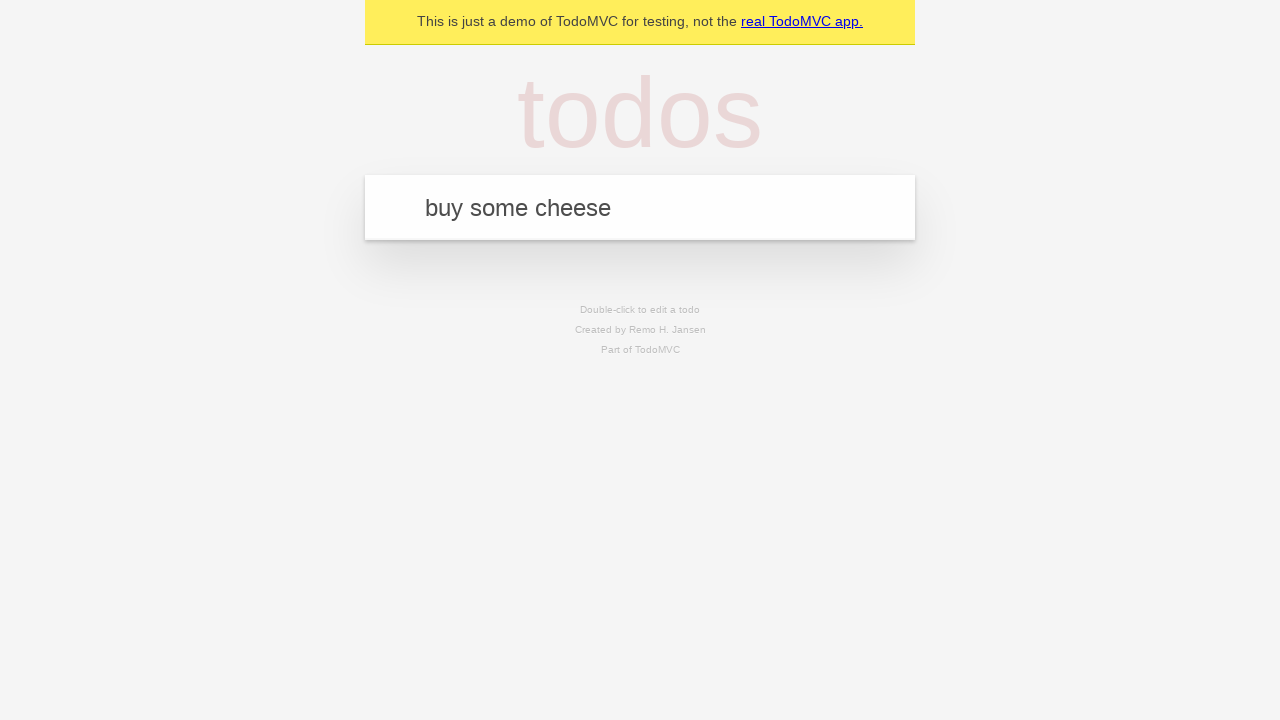

Pressed Enter to add 'buy some cheese' to the todo list on internal:attr=[placeholder="What needs to be done?"i]
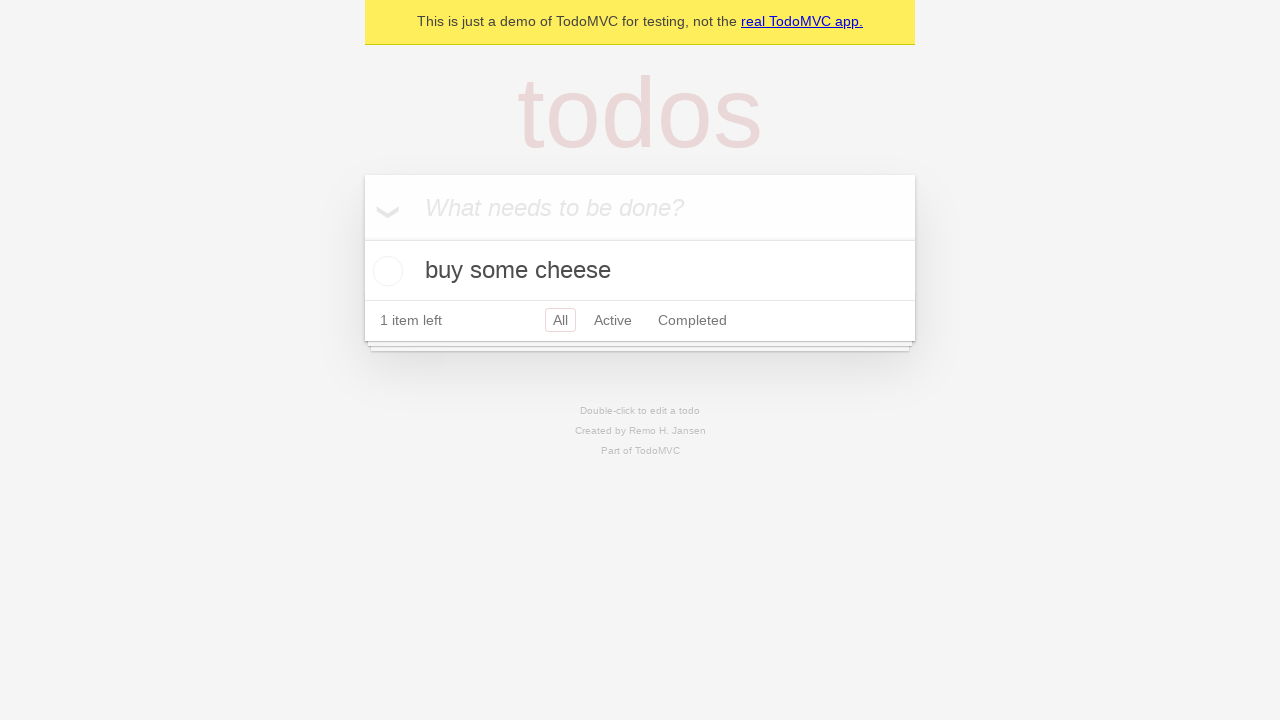

Filled todo input with 'feed the cat' on internal:attr=[placeholder="What needs to be done?"i]
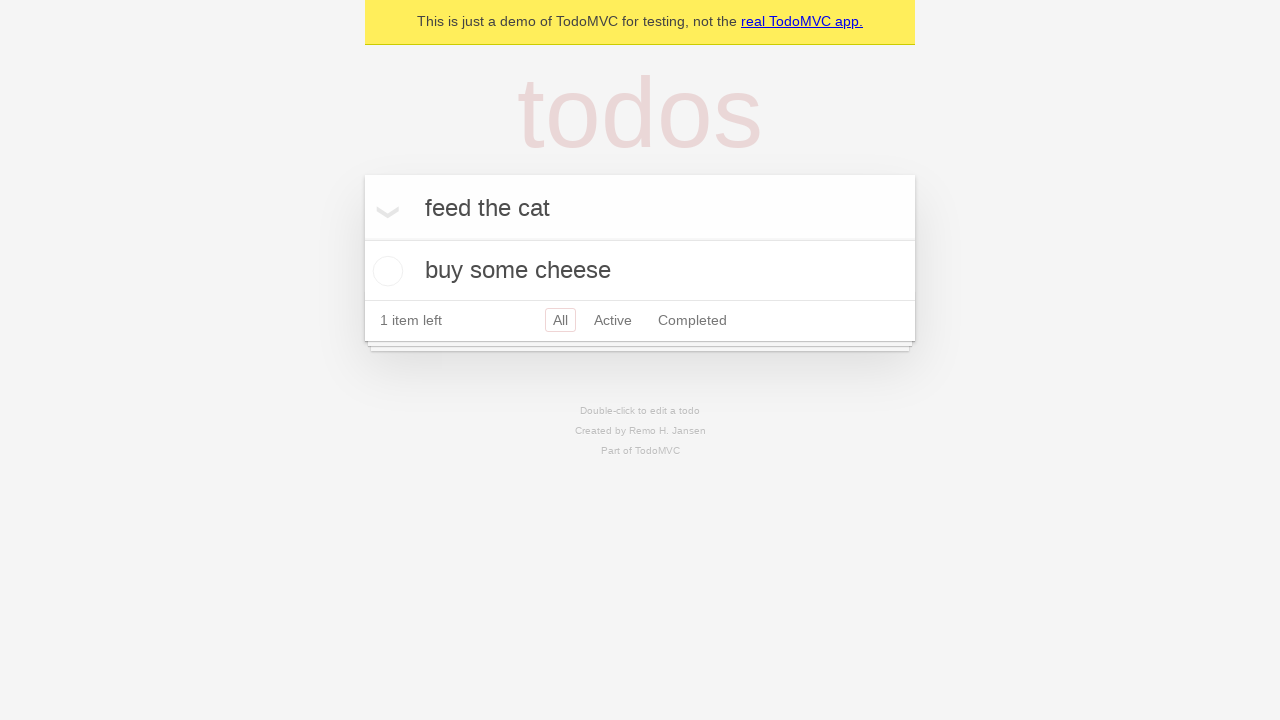

Pressed Enter to add 'feed the cat' to the todo list on internal:attr=[placeholder="What needs to be done?"i]
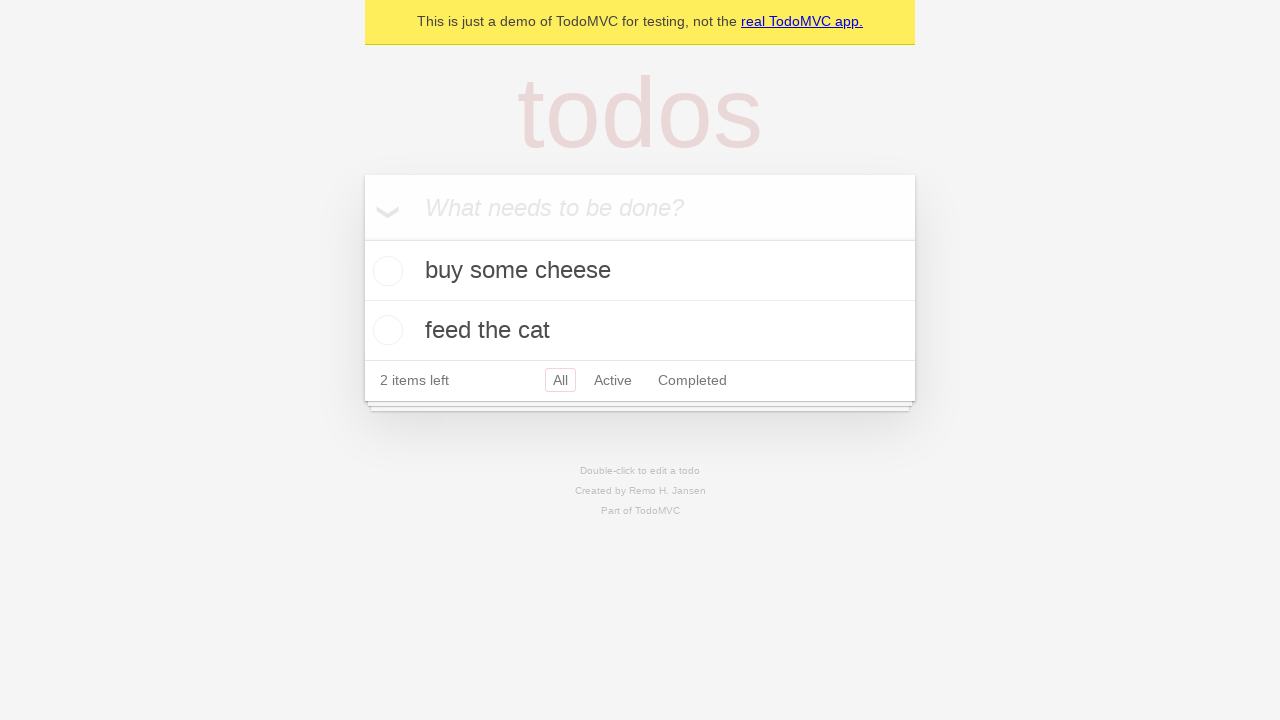

Filled todo input with 'book a doctors appointment' on internal:attr=[placeholder="What needs to be done?"i]
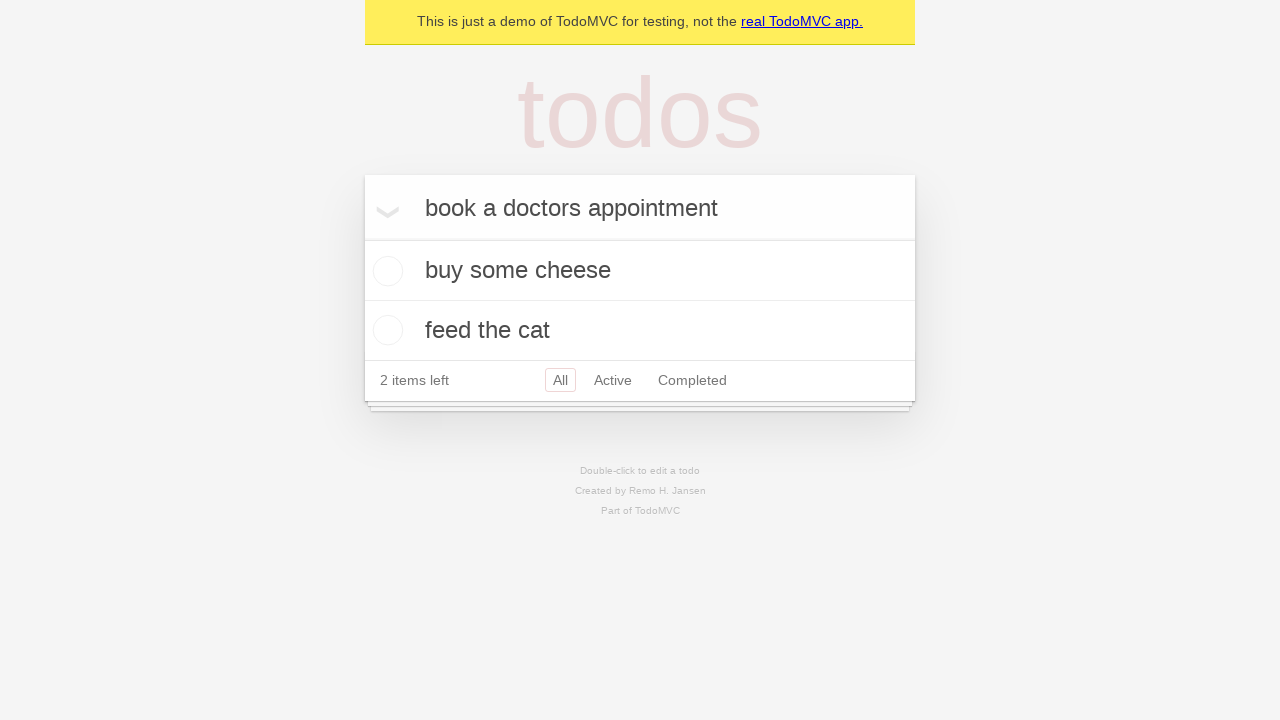

Pressed Enter to add 'book a doctors appointment' to the todo list on internal:attr=[placeholder="What needs to be done?"i]
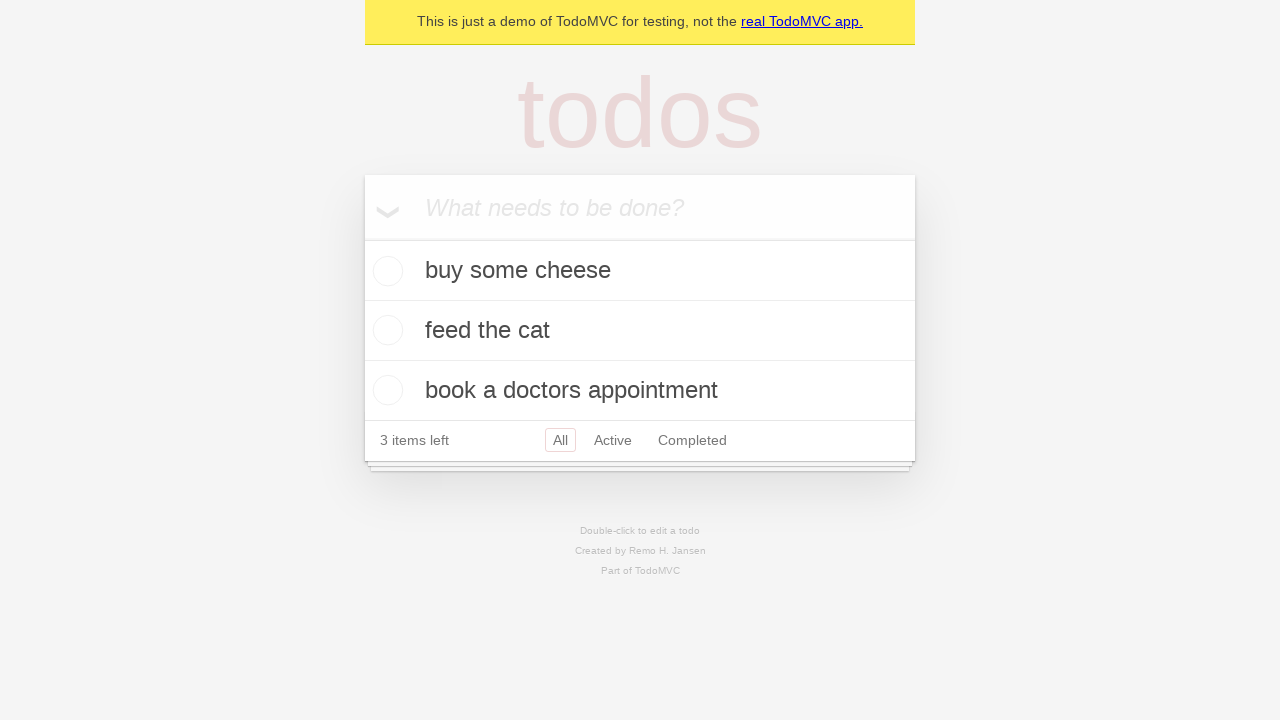

Located all todo items on the page
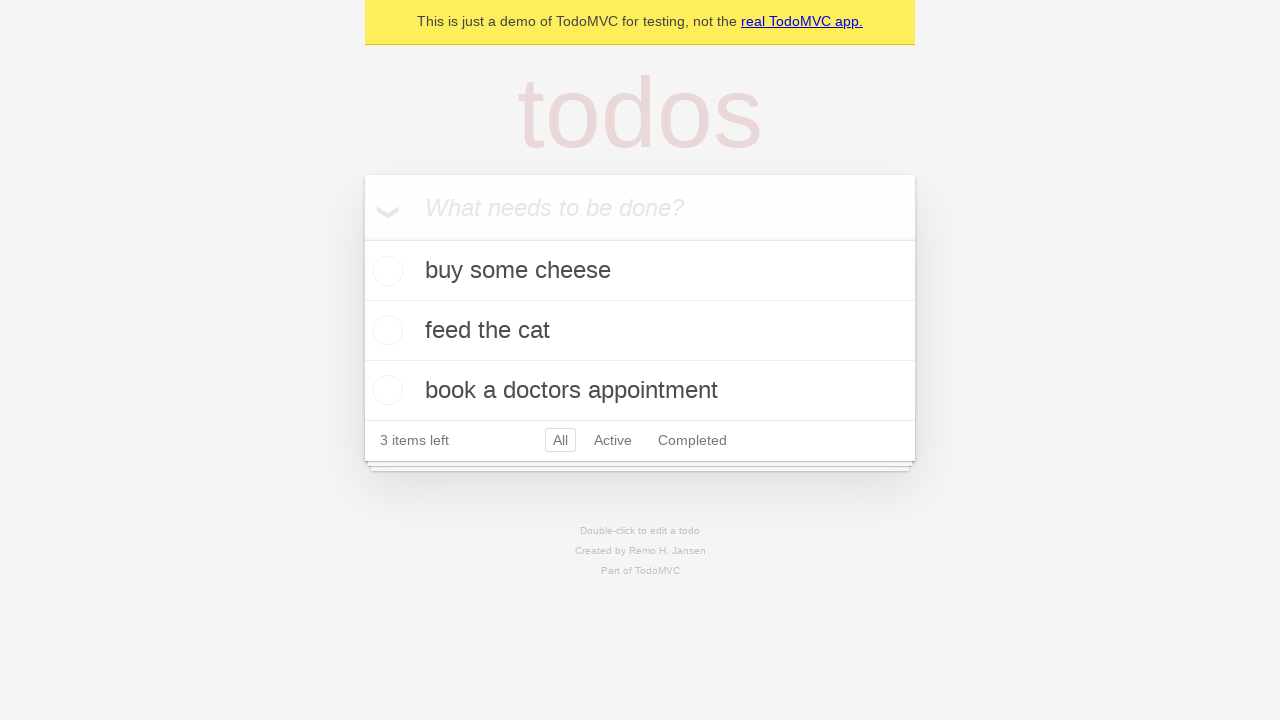

Checked the second todo item ('feed the cat') at (385, 330) on internal:testid=[data-testid="todo-item"s] >> nth=1 >> internal:role=checkbox
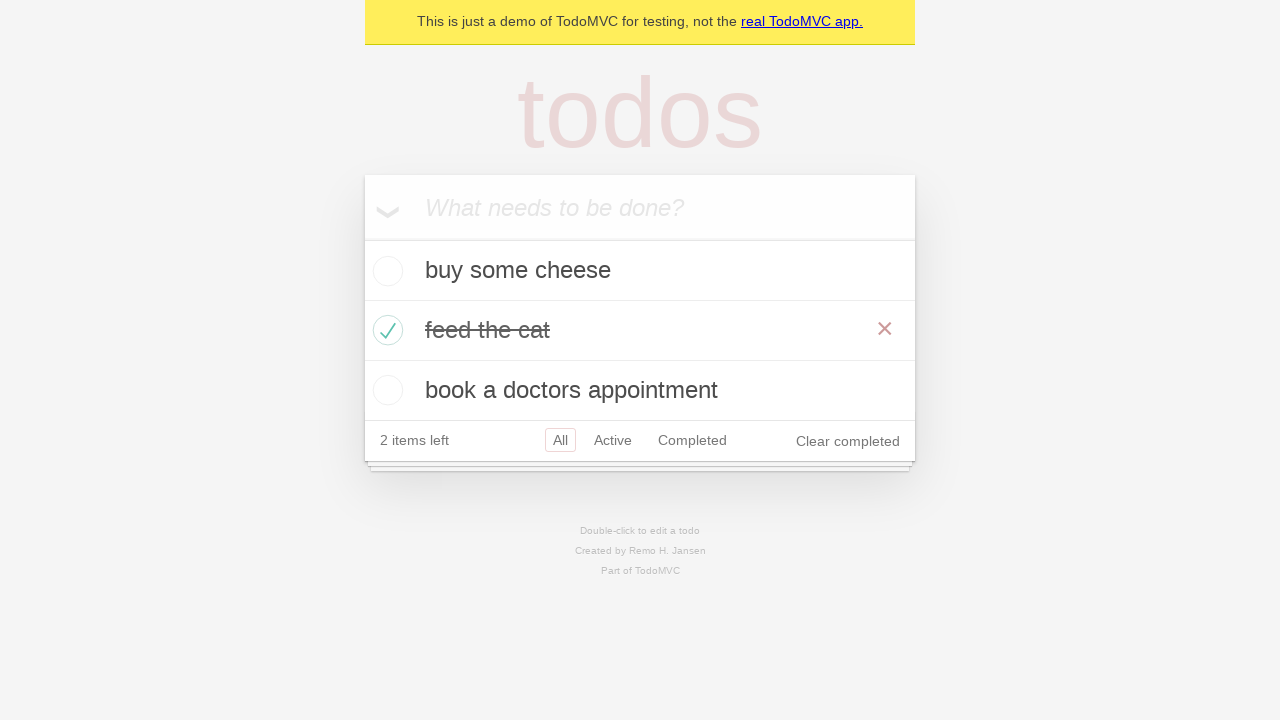

Clicked 'Clear completed' button to remove completed items at (848, 441) on internal:role=button[name="Clear completed"i]
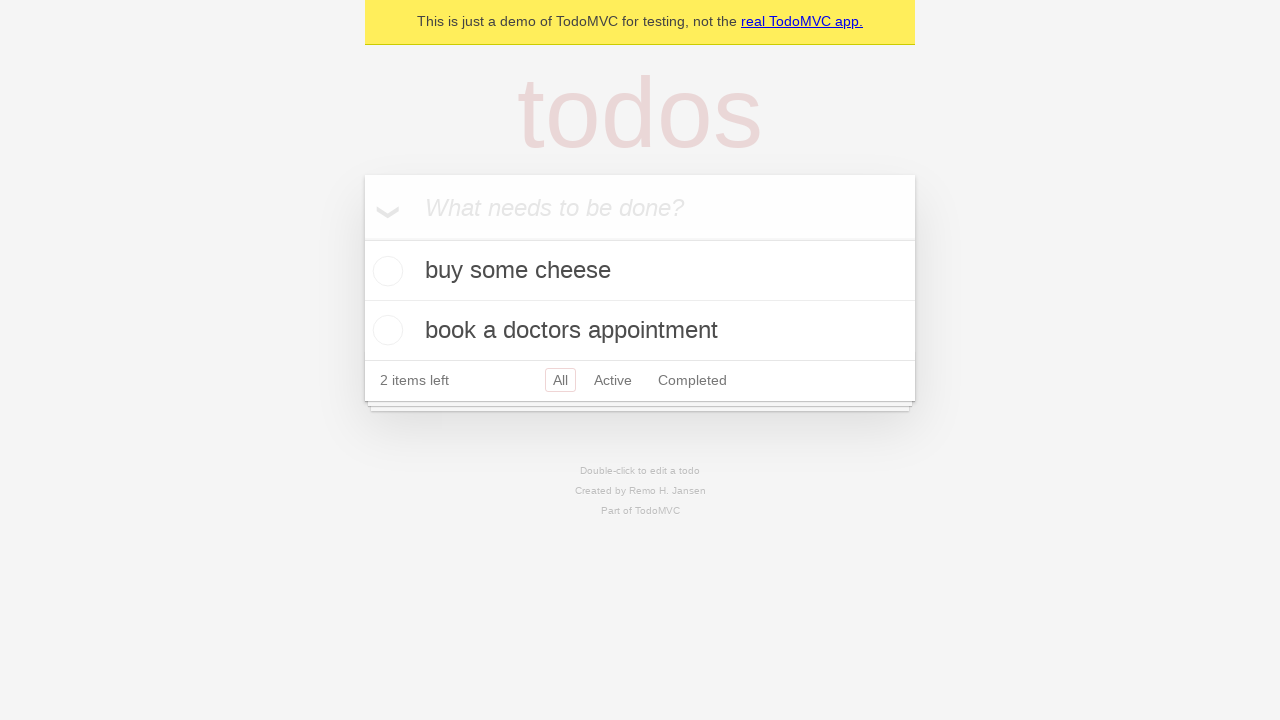

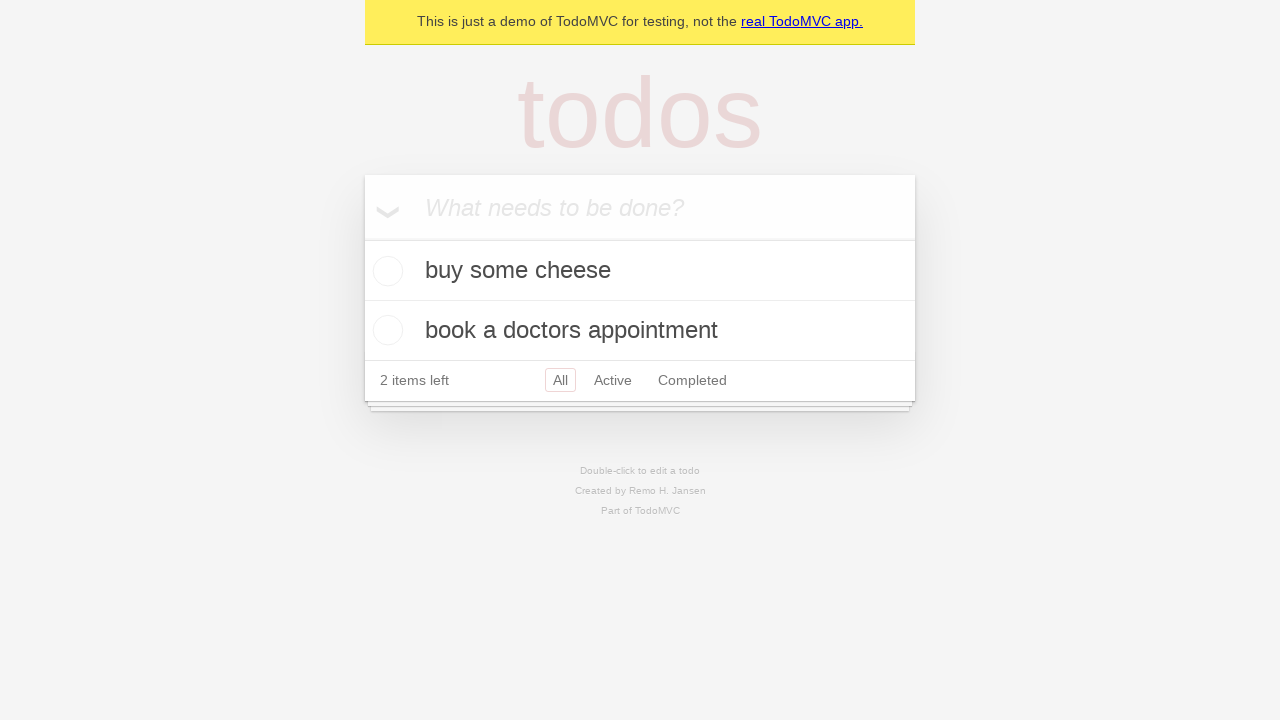